Tests a simple form submission by filling in first name, last name, city, and country fields, then clicking the submit button.

Starting URL: http://suninjuly.github.io/simple_form_find_task.html

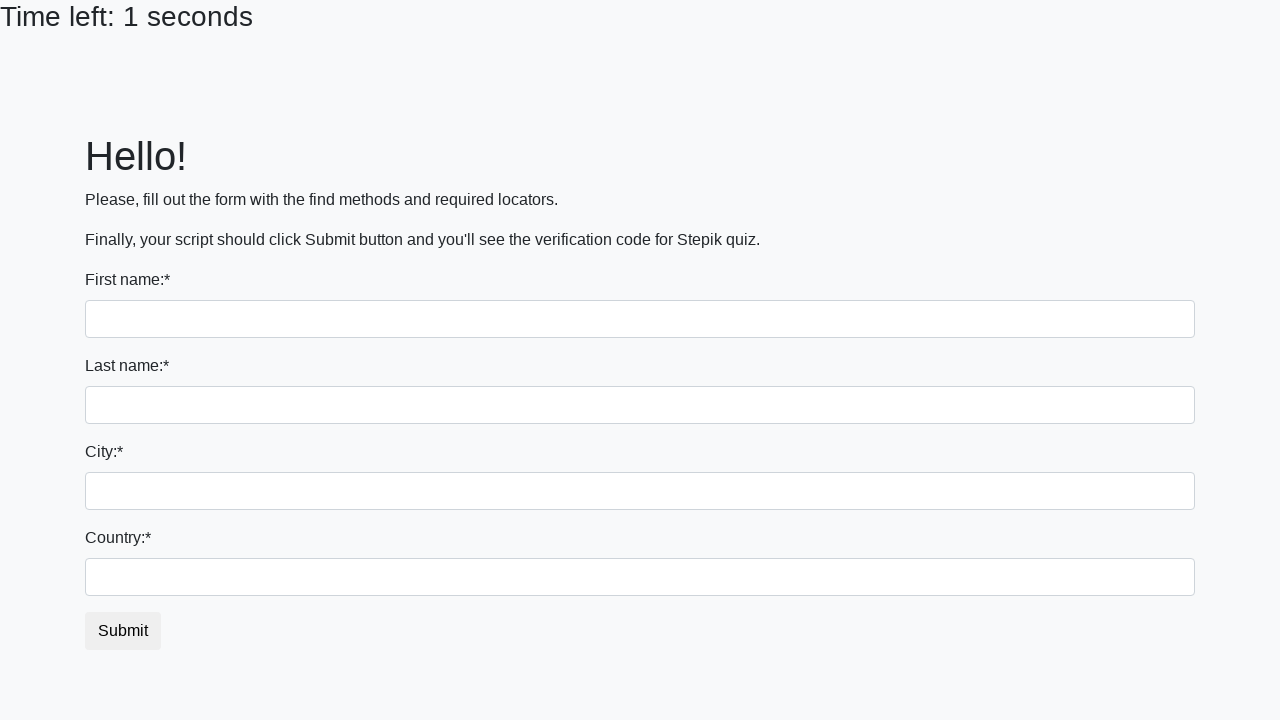

Filled first name field with 'Ivan' on input:first-of-type
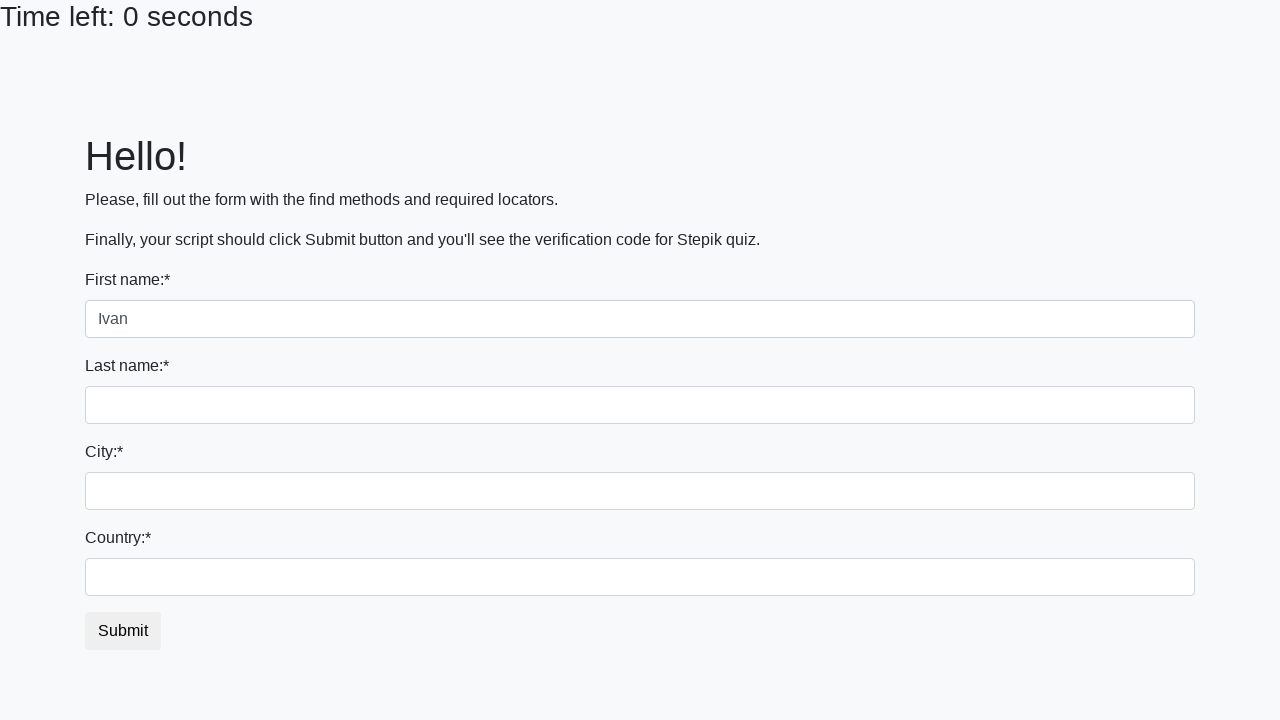

Filled last name field with 'Petrov' on input[name='last_name']
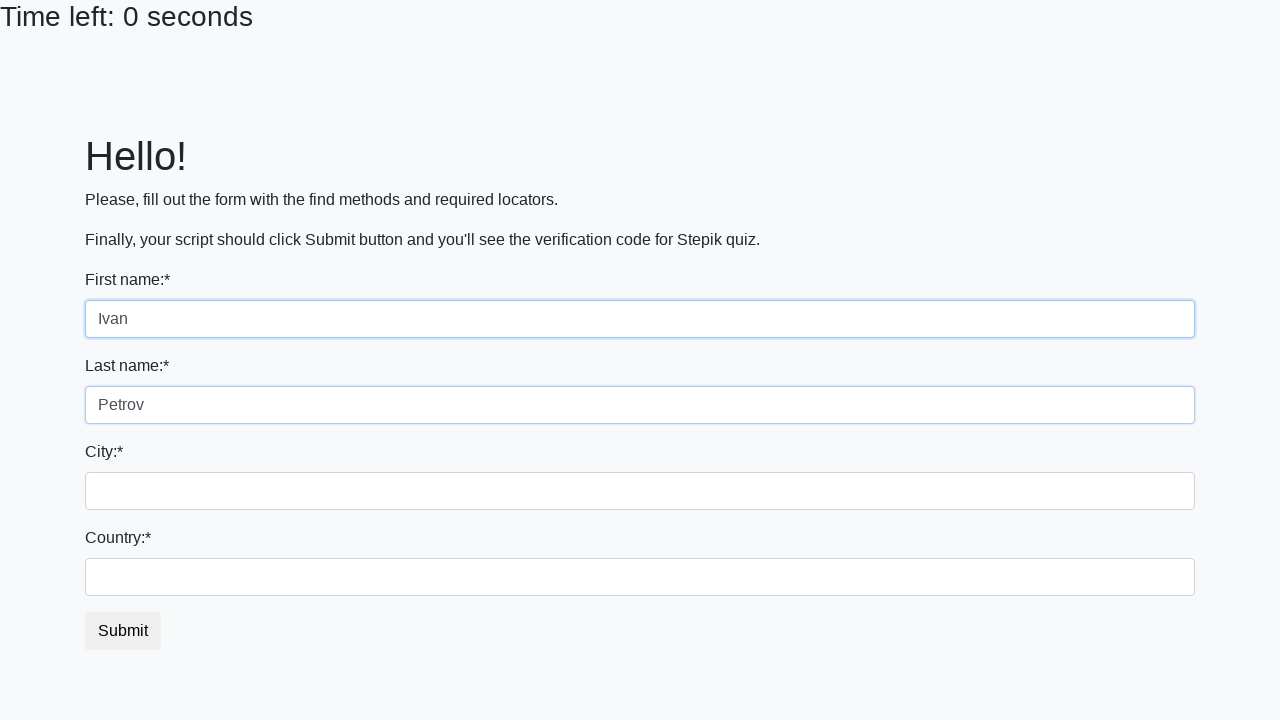

Filled city field with 'Smolensk' on .city
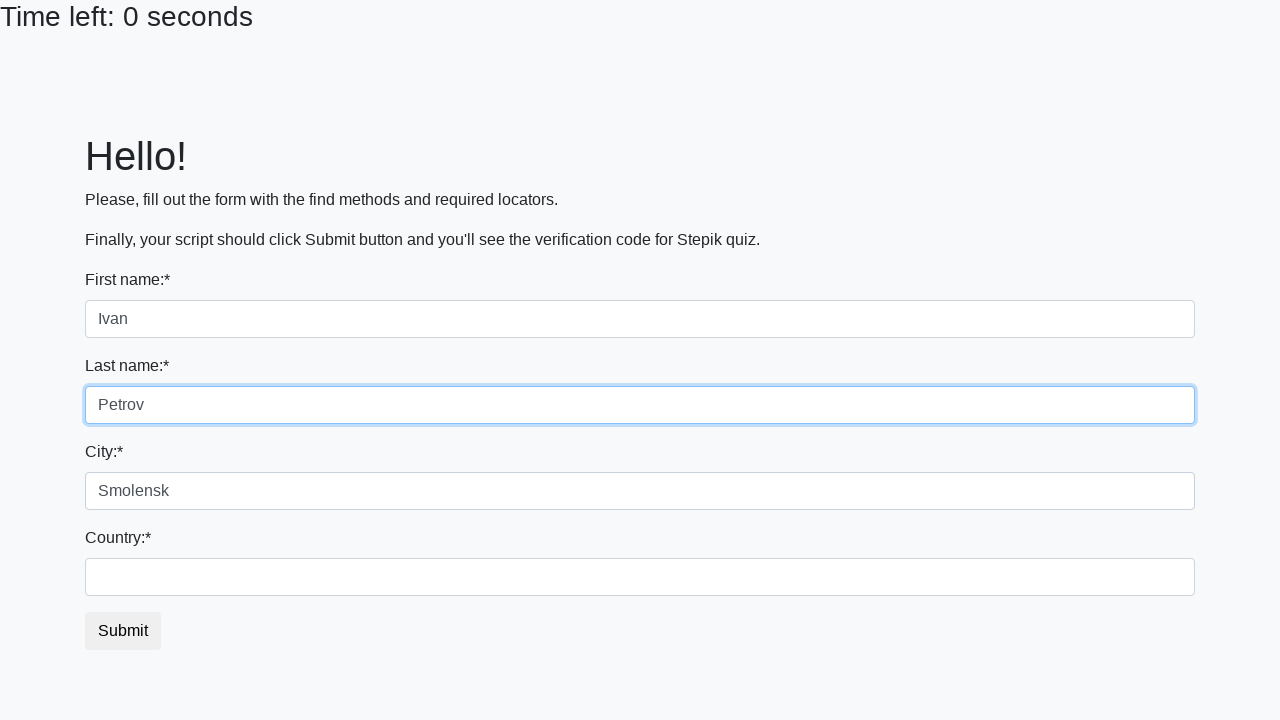

Filled country field with 'Russia' on #country
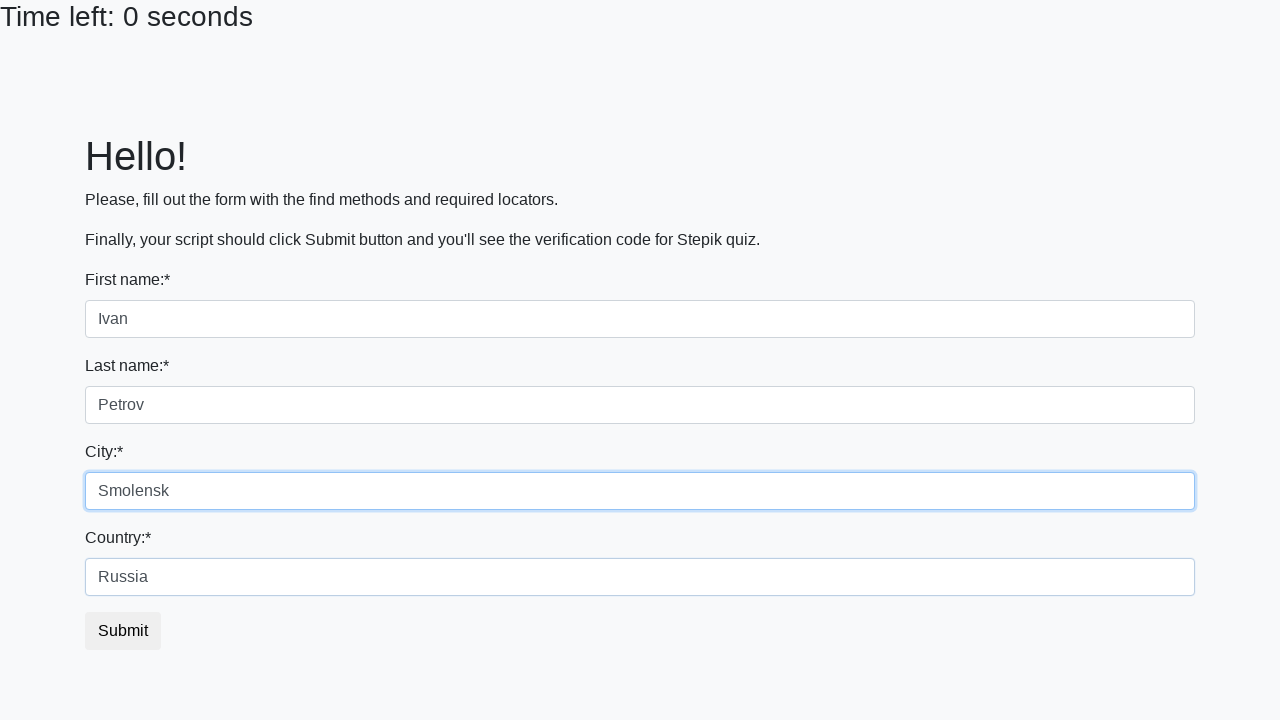

Clicked submit button to submit form at (123, 631) on button.btn
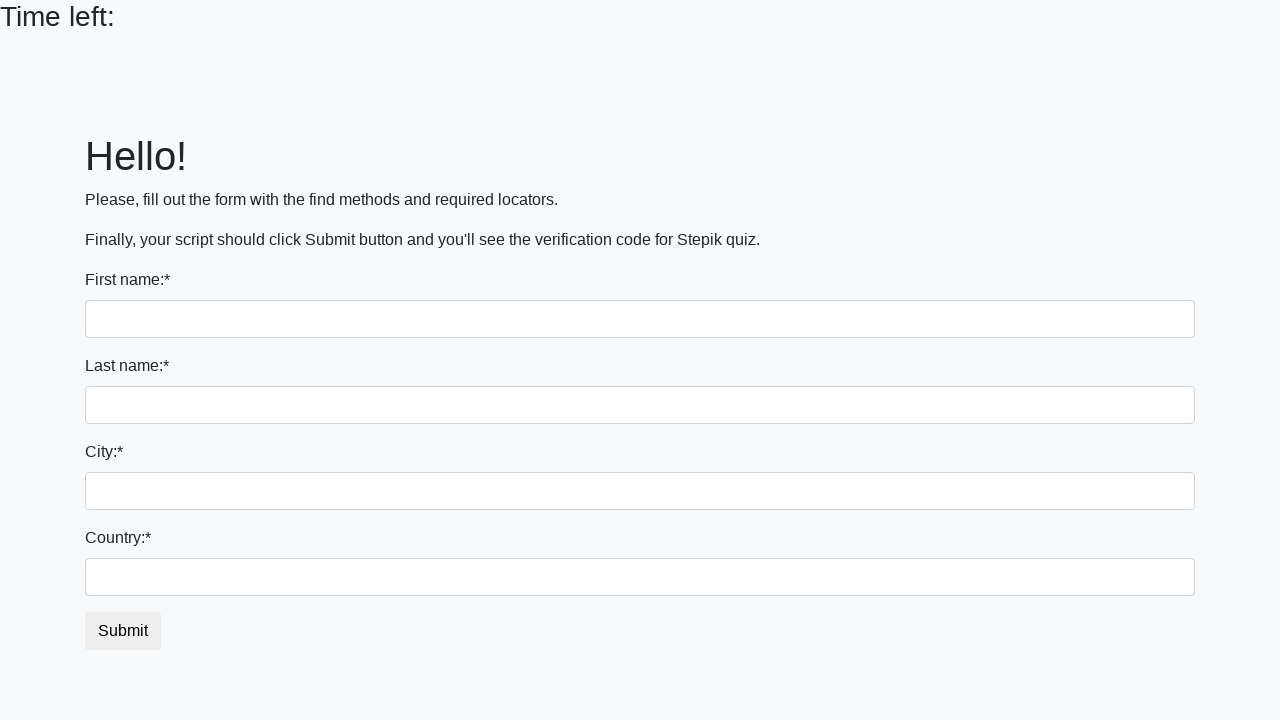

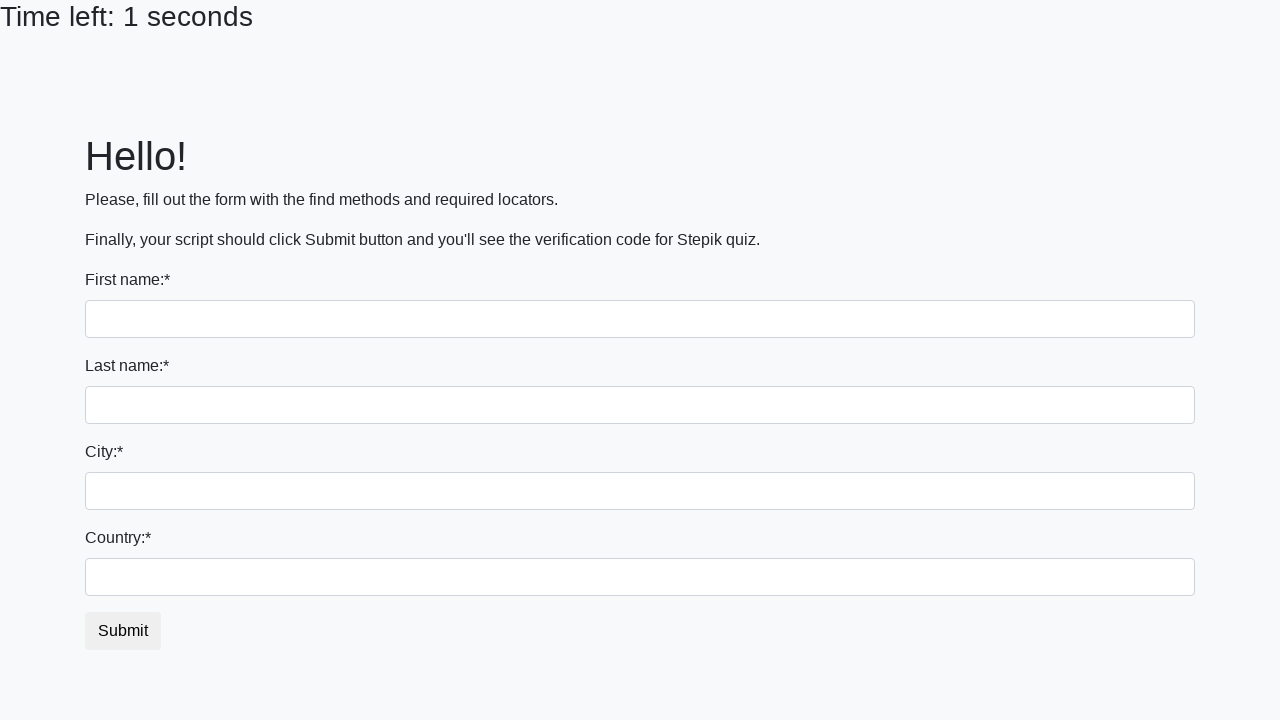